Tests jQuery UI accordion by clicking on sections to expand and verify content visibility

Starting URL: https://jqueryui.com/accordion/

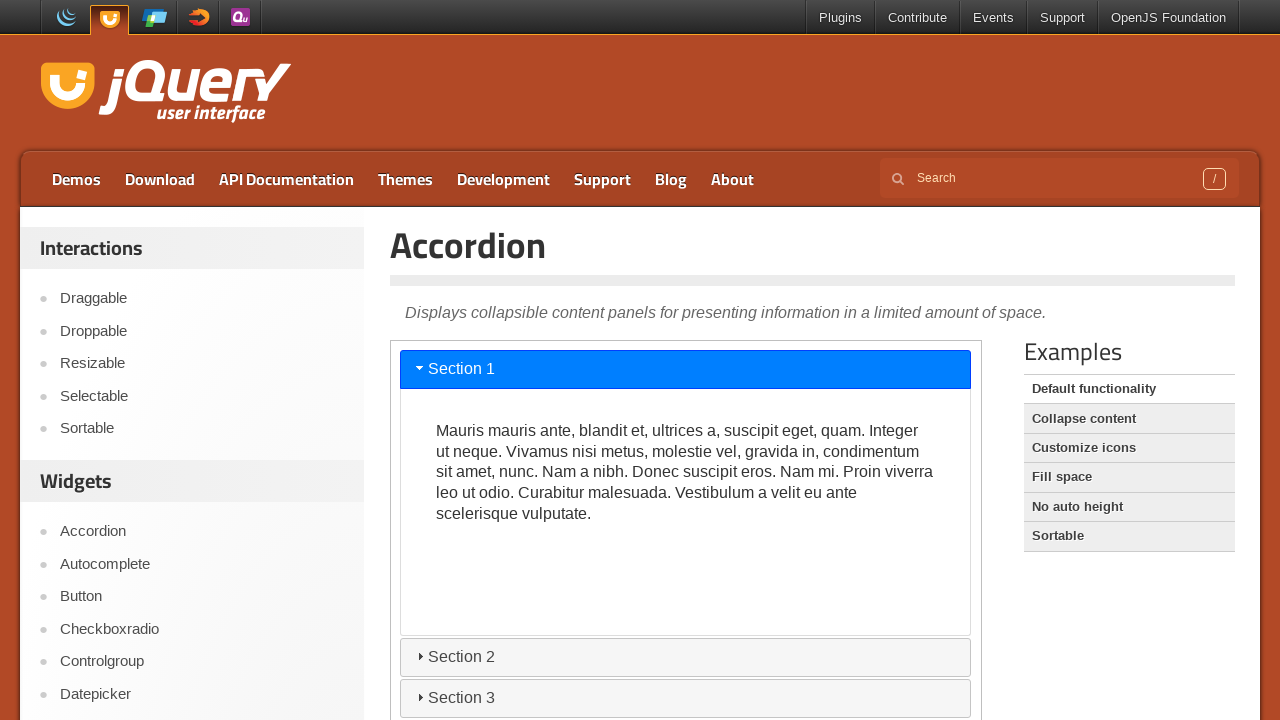

Located iframe containing jQuery UI accordion demo
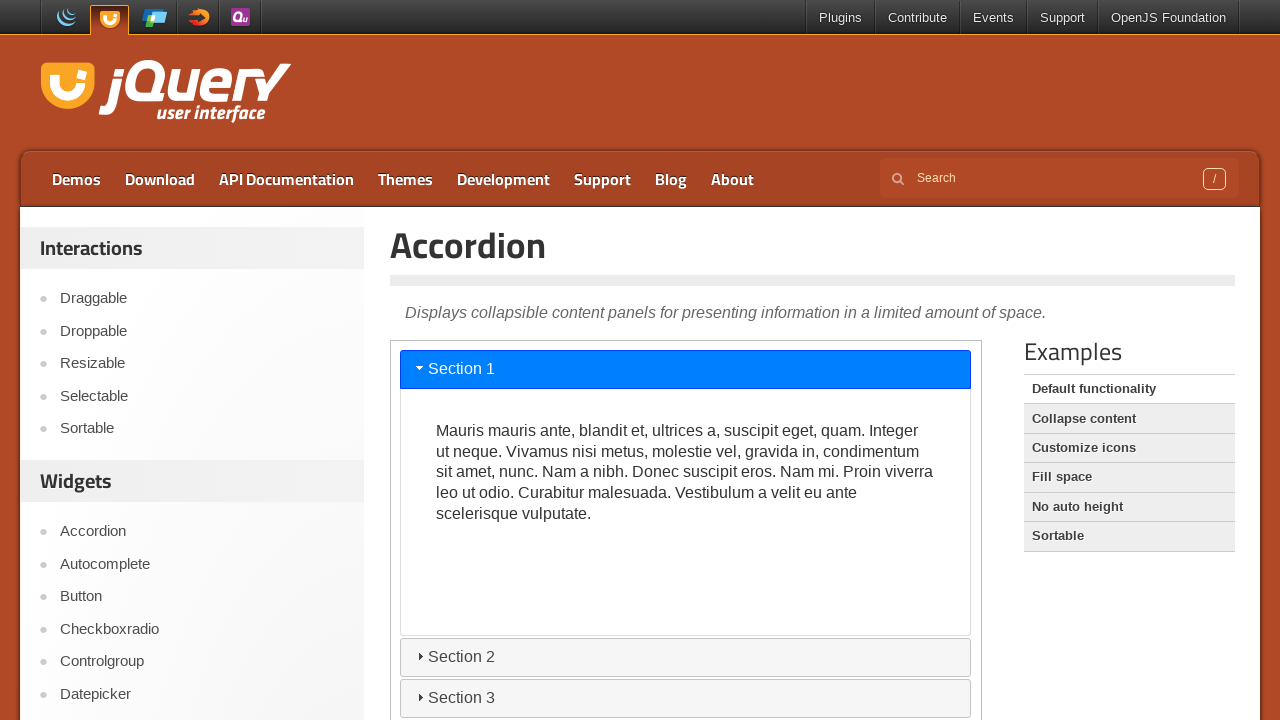

Clicked on accordion section 2 to expand it at (686, 657) on iframe >> nth=0 >> internal:control=enter-frame >> xpath=//*[@id="ui-id-3"]
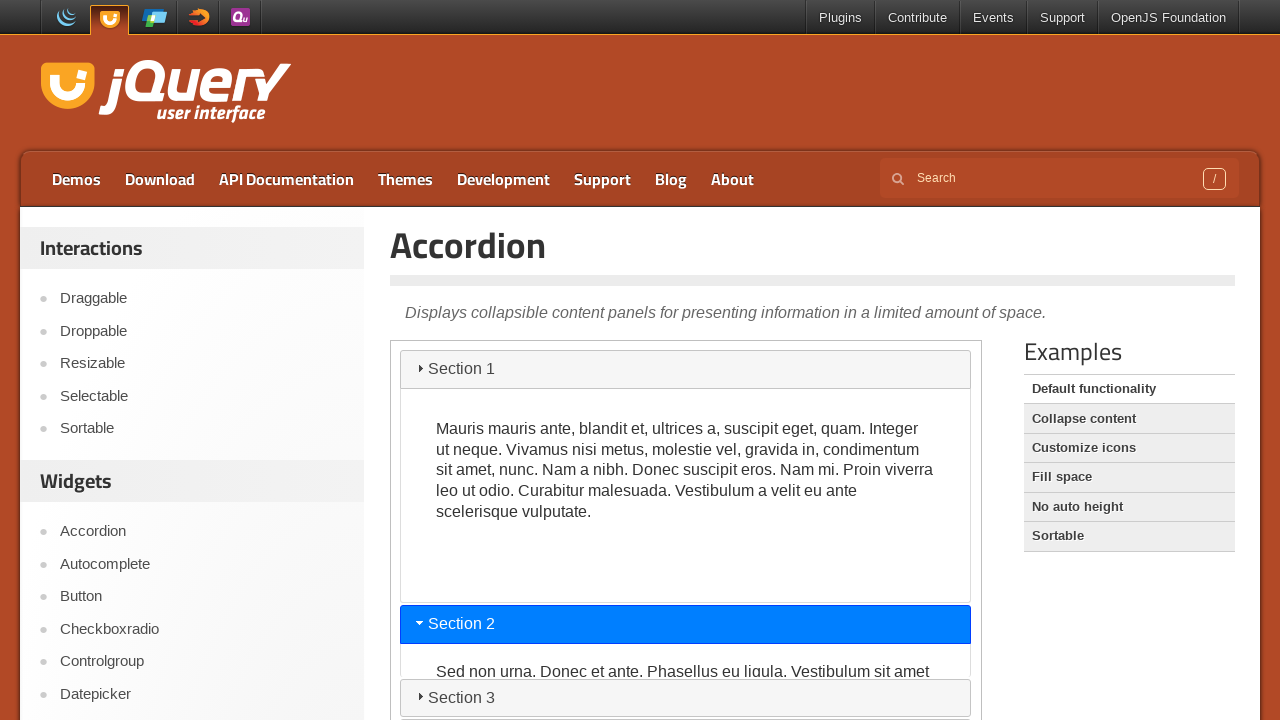

Verified section 2 content is now visible
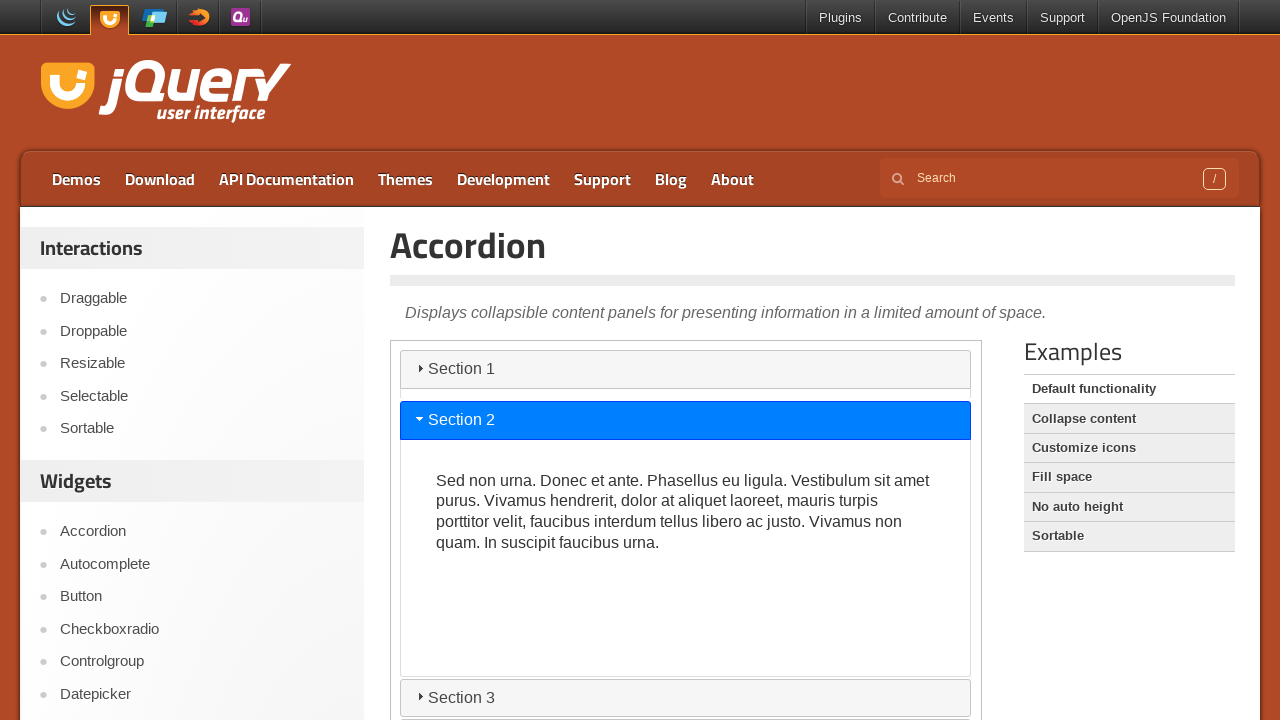

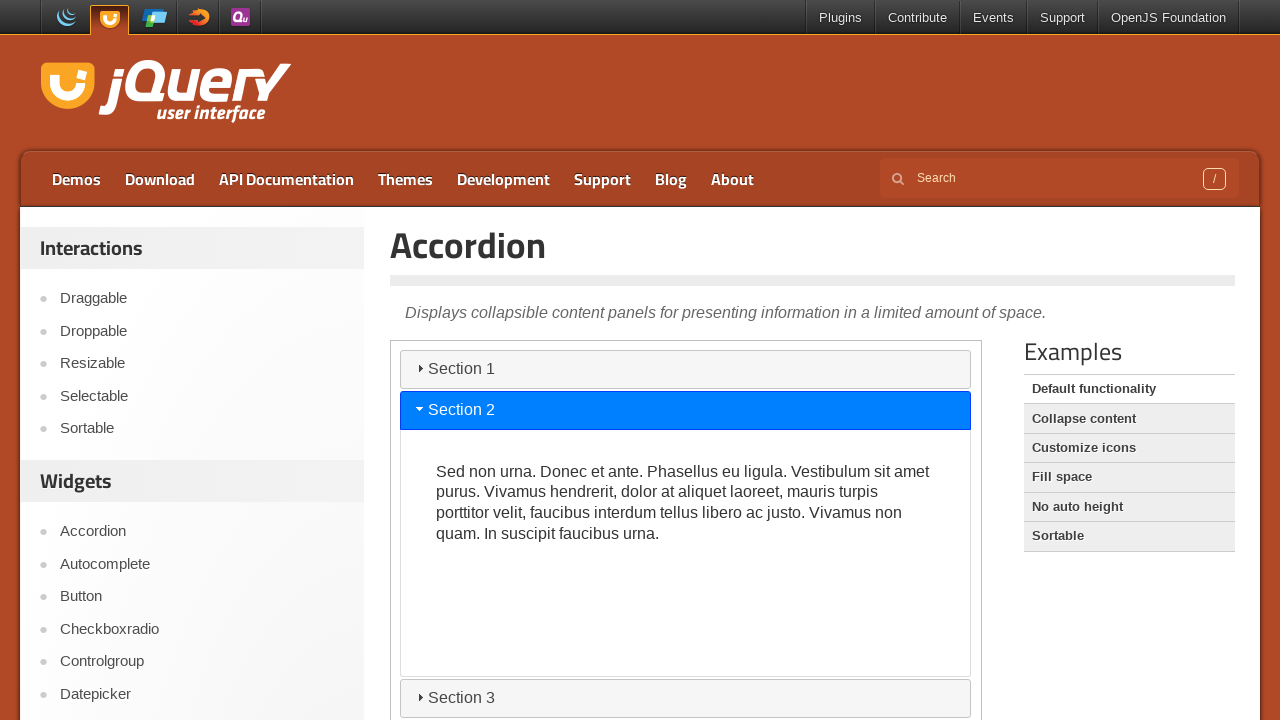